Tests that todo data persists after page reload

Starting URL: https://demo.playwright.dev/todomvc

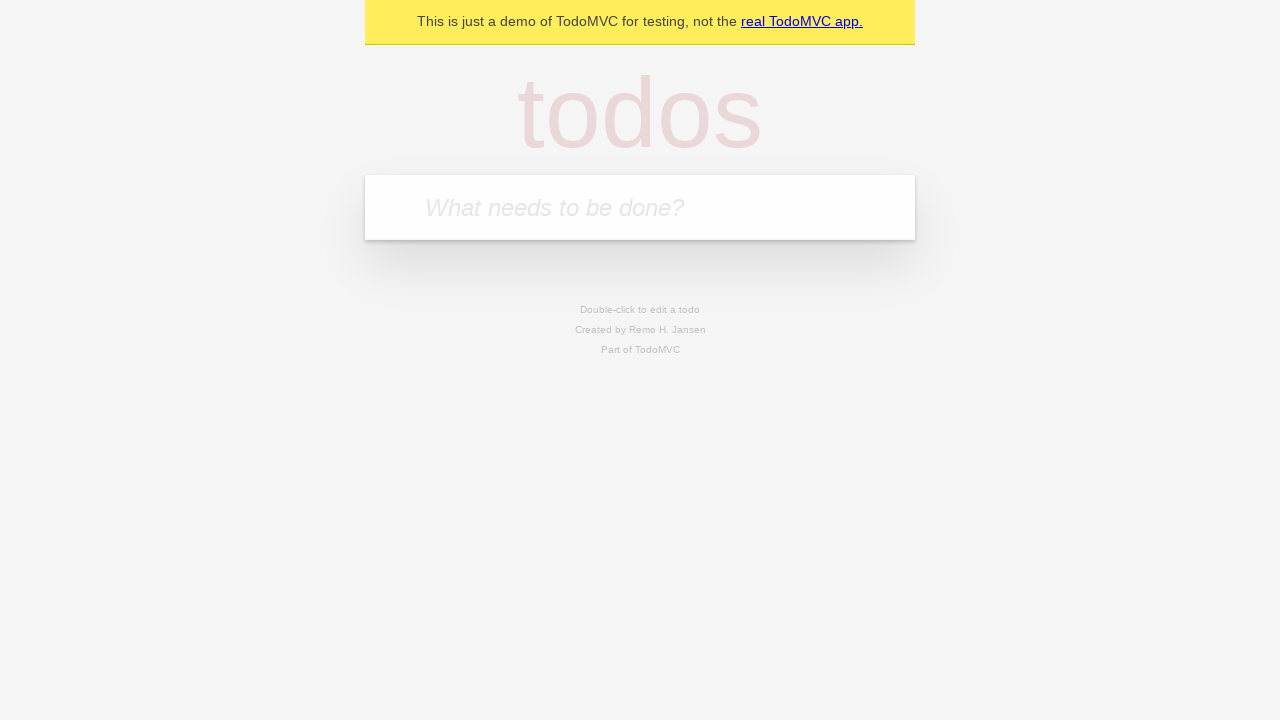

Located the todo input field
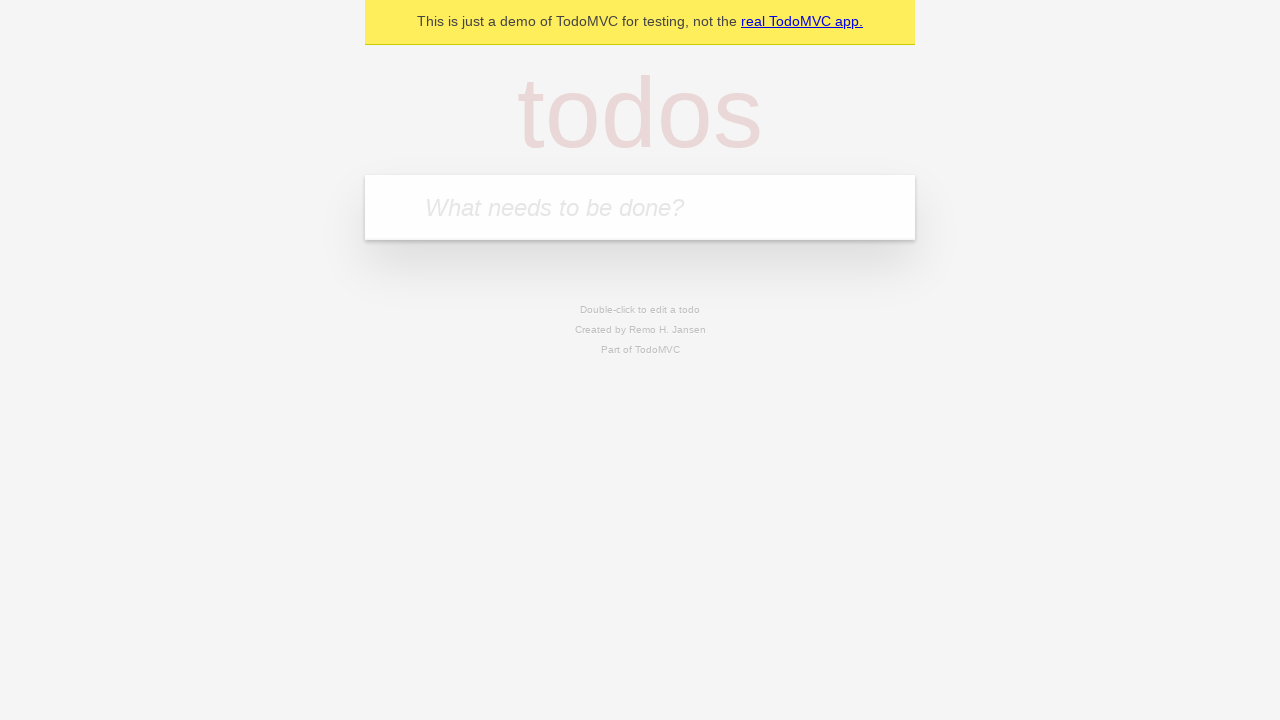

Filled first todo with 'buy some cheese' on internal:attr=[placeholder="What needs to be done?"i]
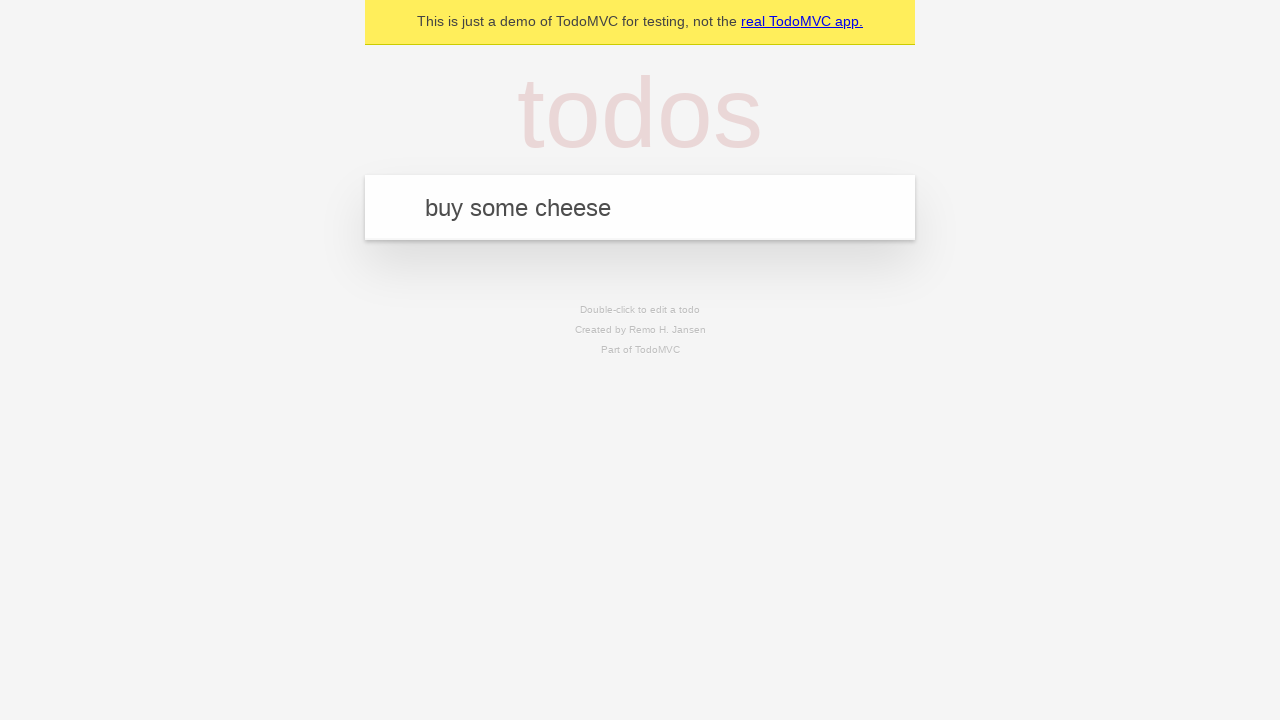

Pressed Enter to add first todo on internal:attr=[placeholder="What needs to be done?"i]
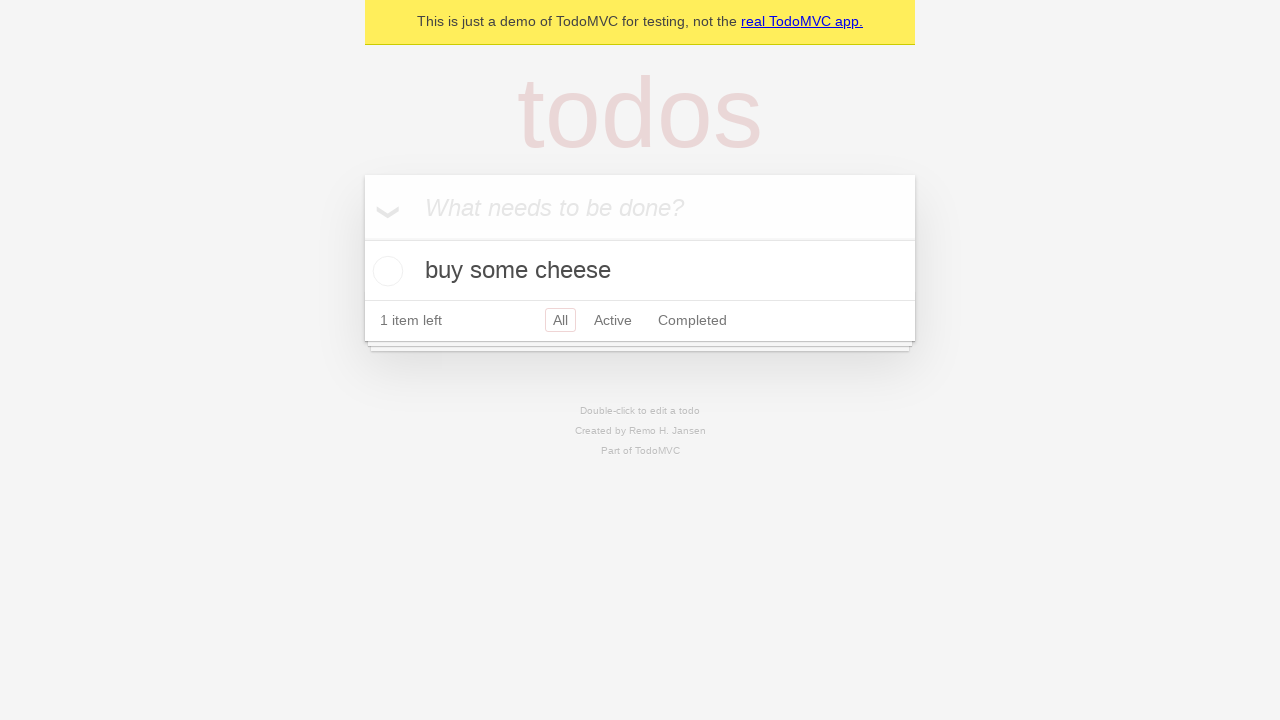

Filled second todo with 'feed the cat' on internal:attr=[placeholder="What needs to be done?"i]
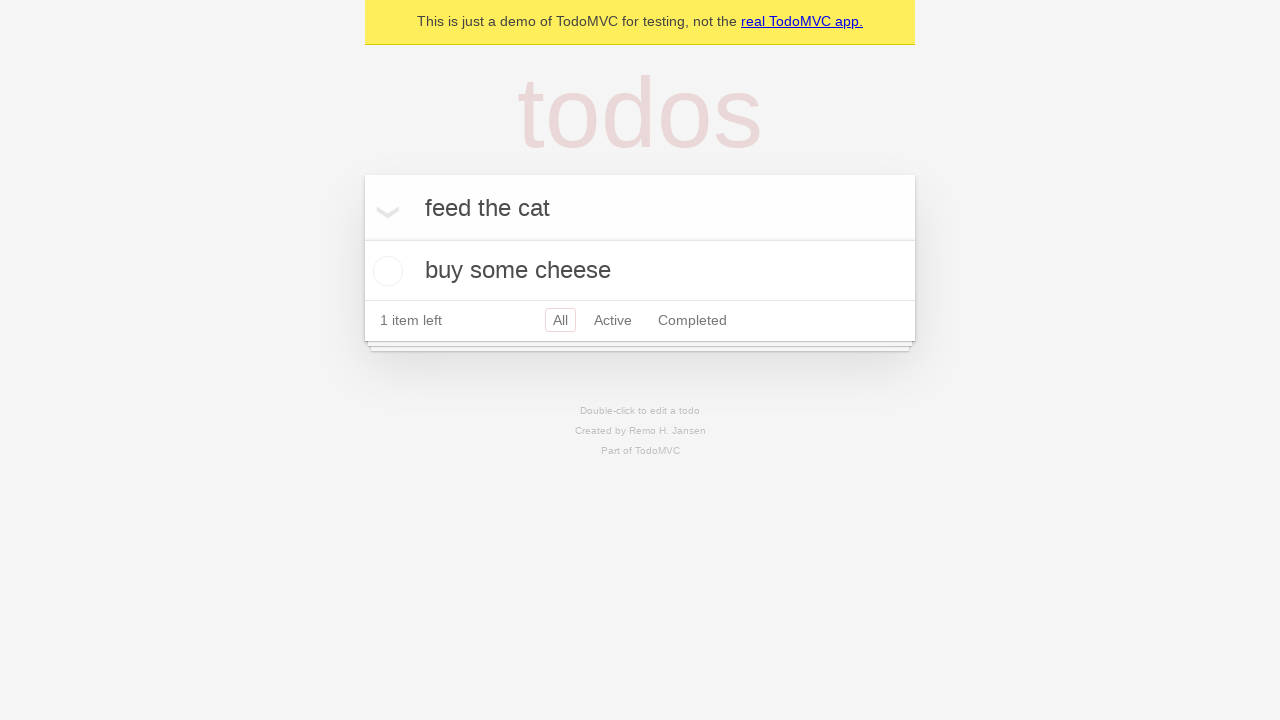

Pressed Enter to add second todo on internal:attr=[placeholder="What needs to be done?"i]
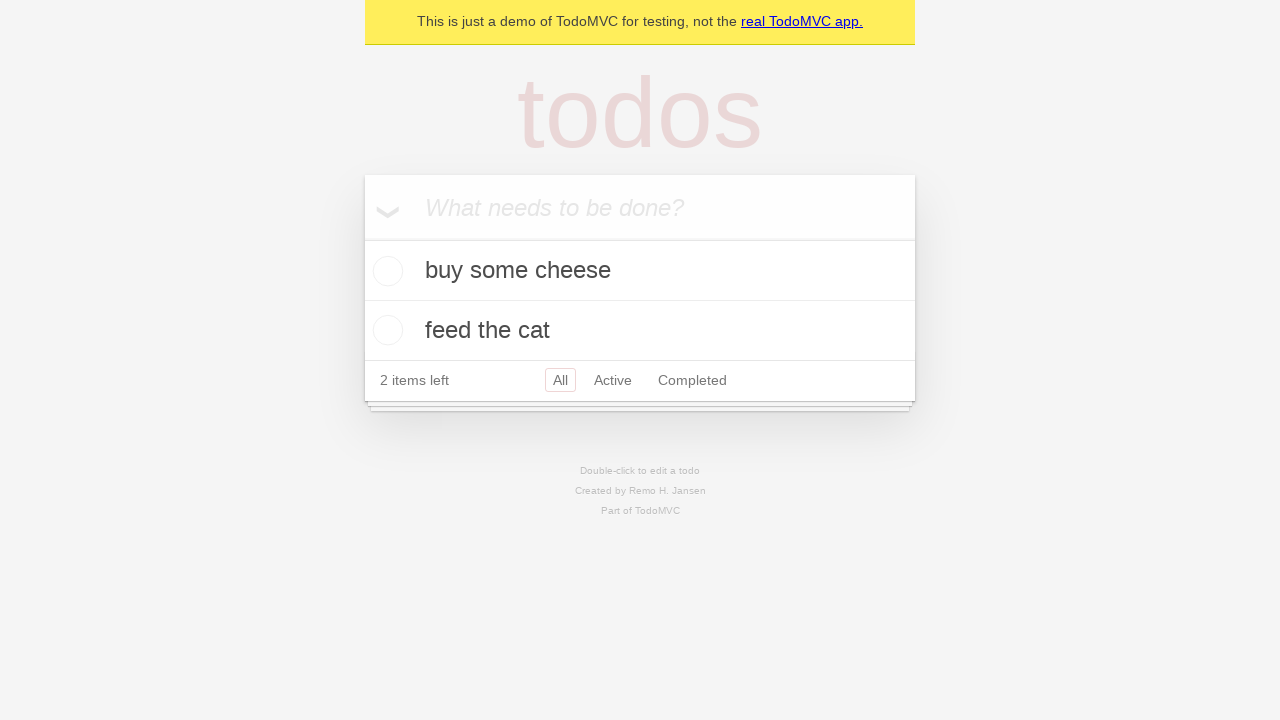

Located all todo items
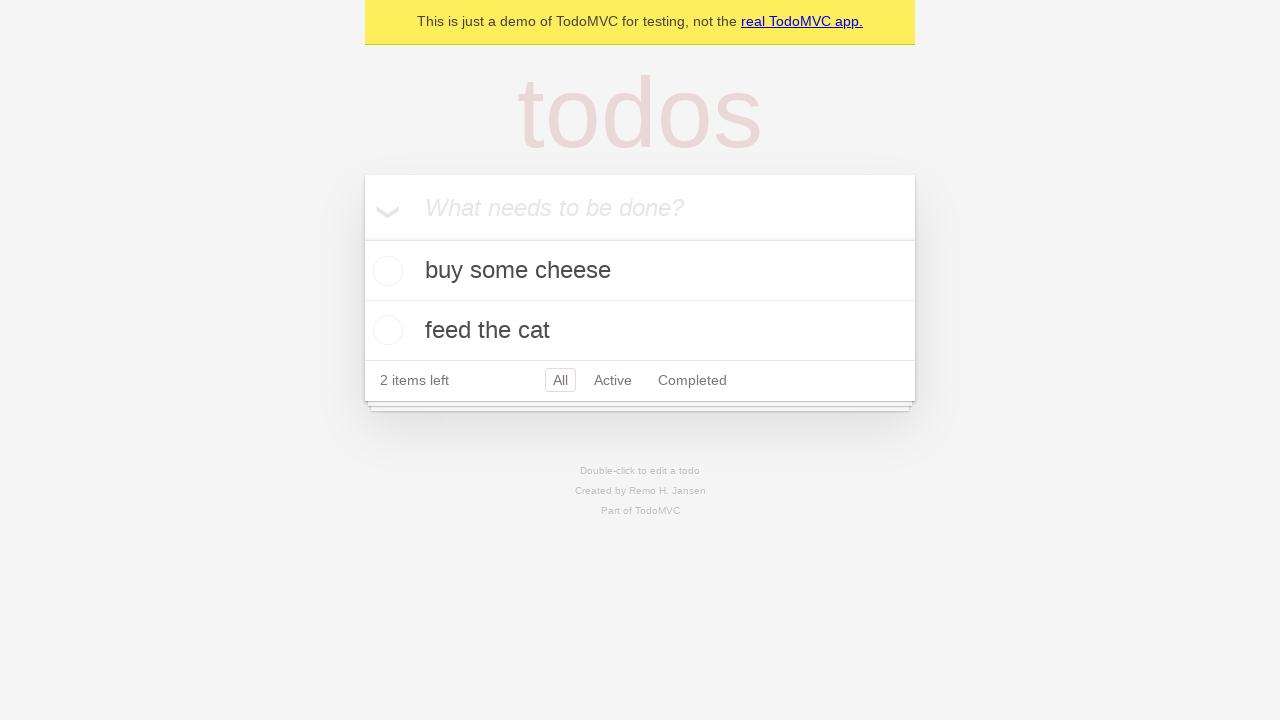

Located checkbox for first todo
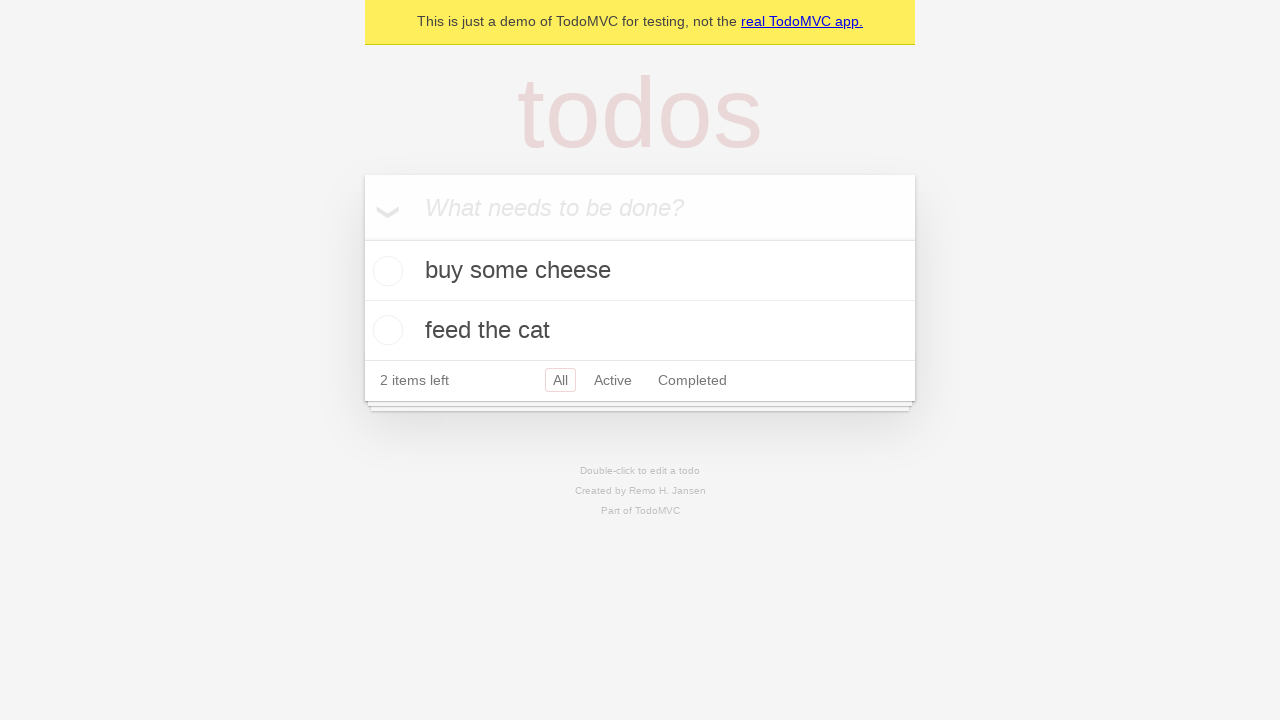

Checked the first todo at (385, 271) on internal:testid=[data-testid="todo-item"s] >> nth=0 >> internal:role=checkbox
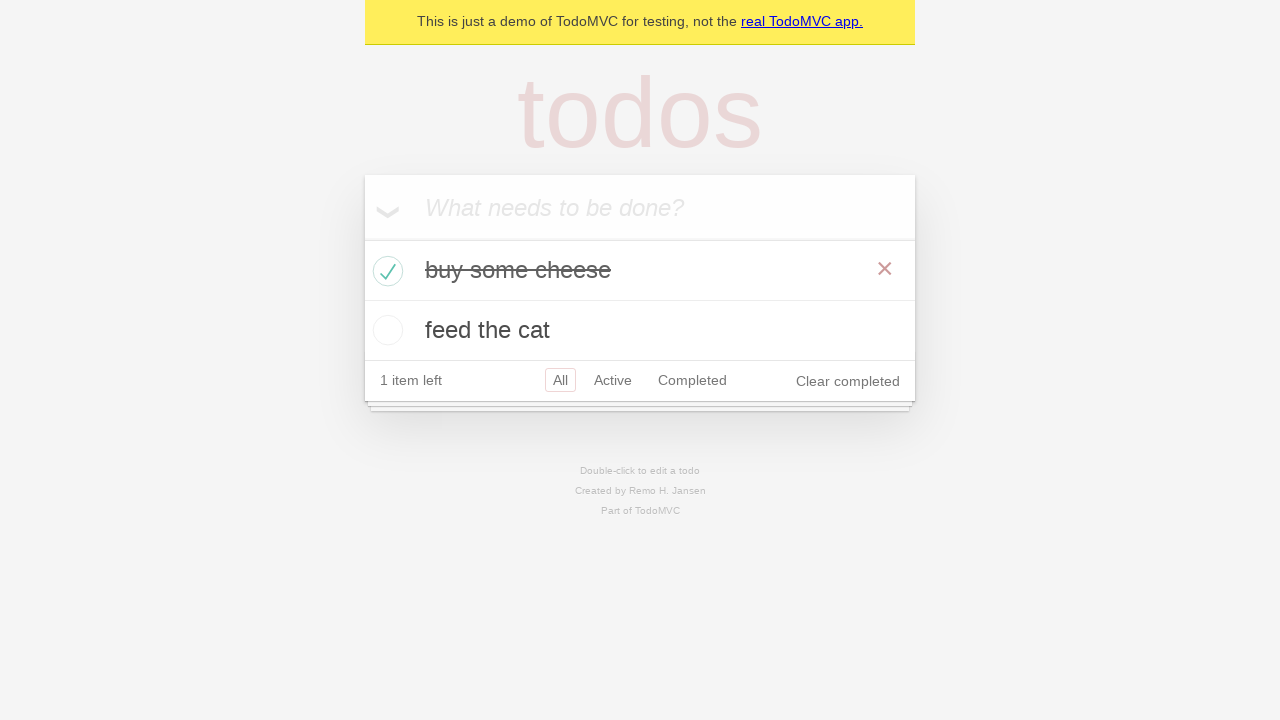

Reloaded the page
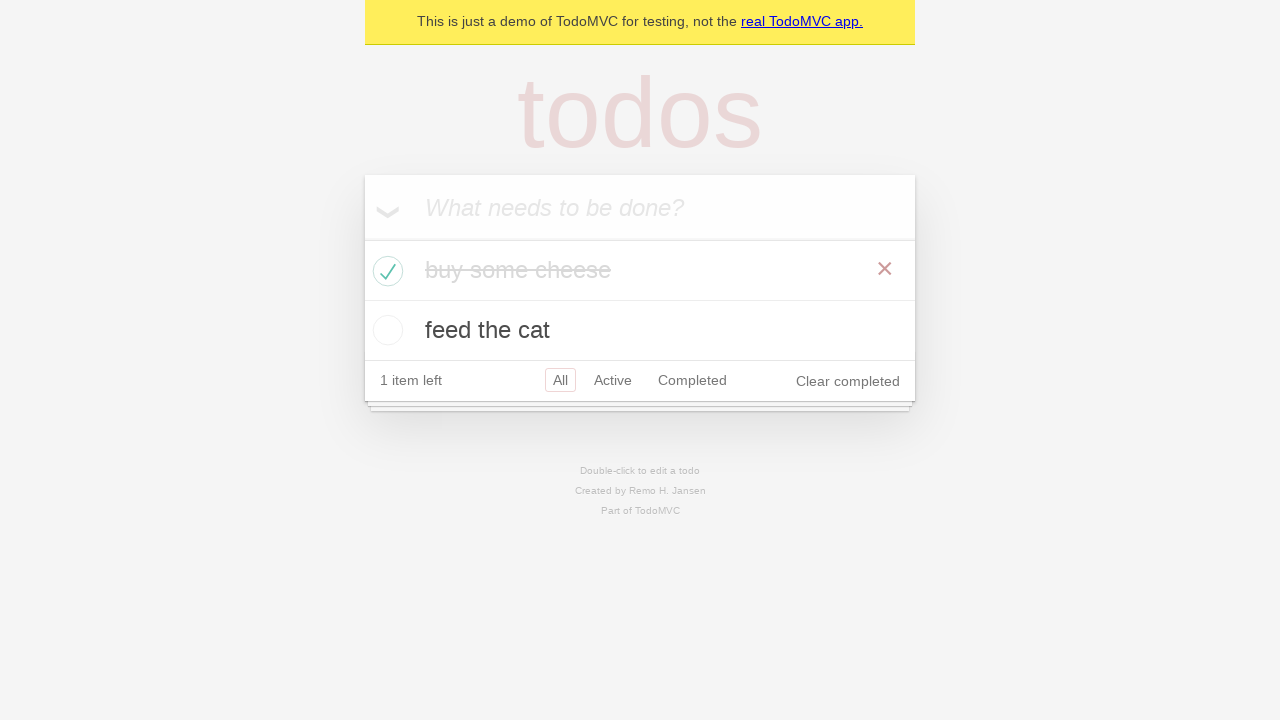

Verified todo items persisted after page reload
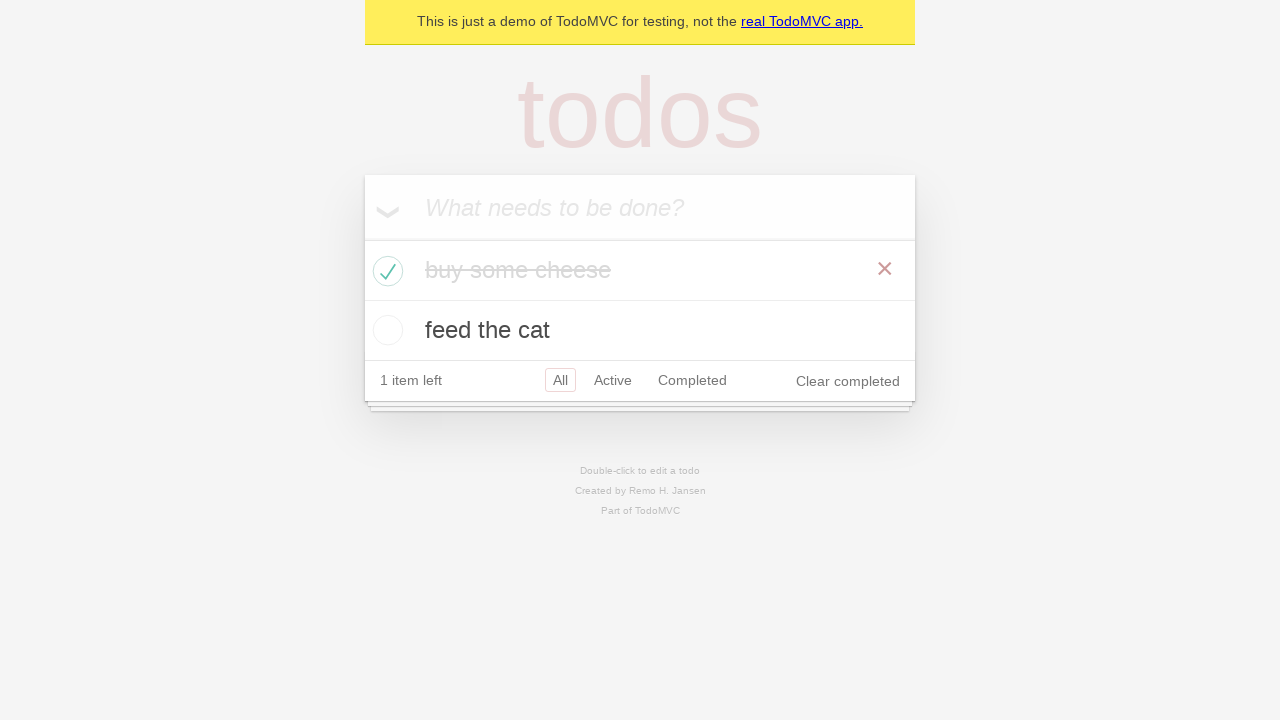

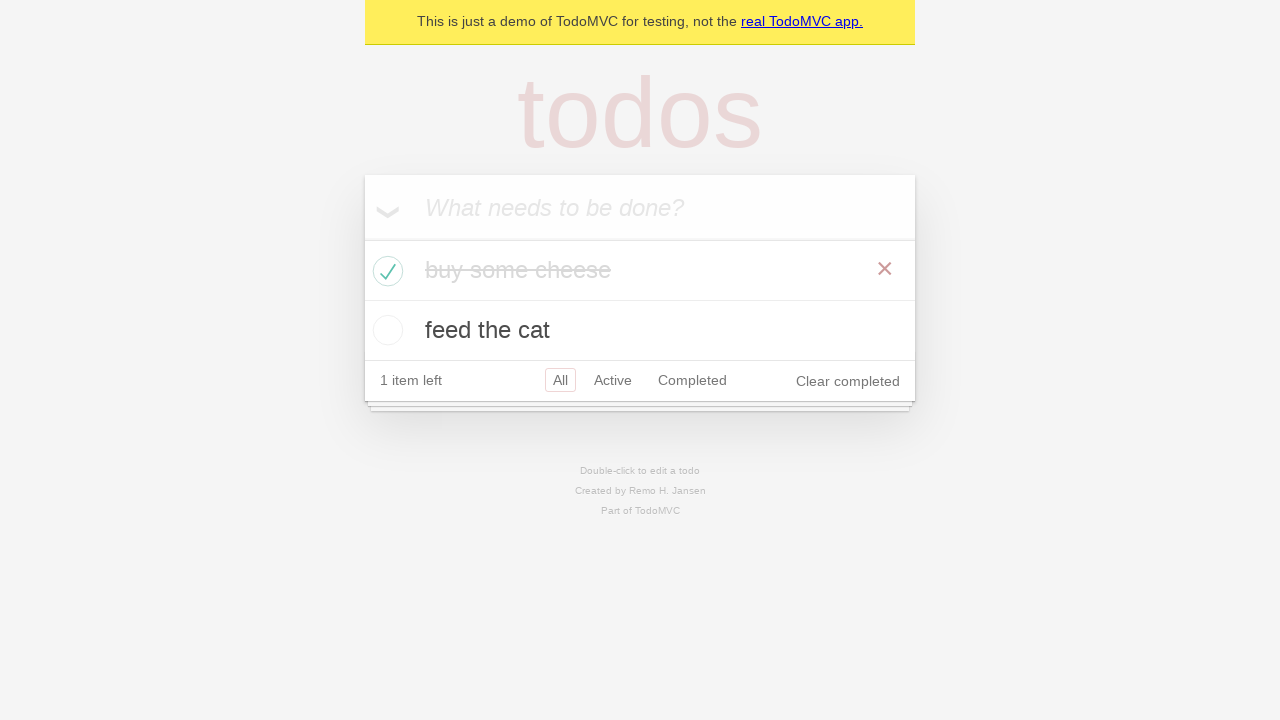